Tests Radio Button functionality by clicking Yes and Impressive radio buttons and verifying selections

Starting URL: https://demoqa.com/

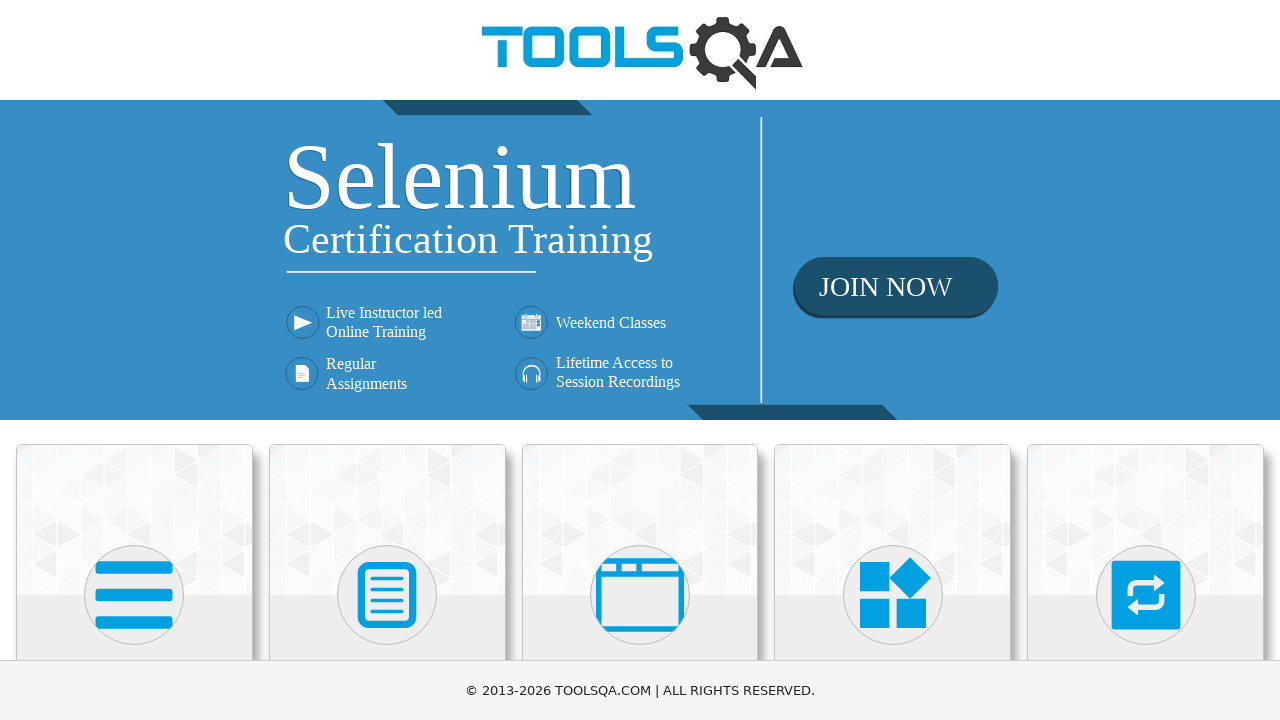

Clicked on Elements card at (134, 595) on xpath=//div[@class='category-cards']//div[1]//div[1]//div[2]//*[name()='svg']
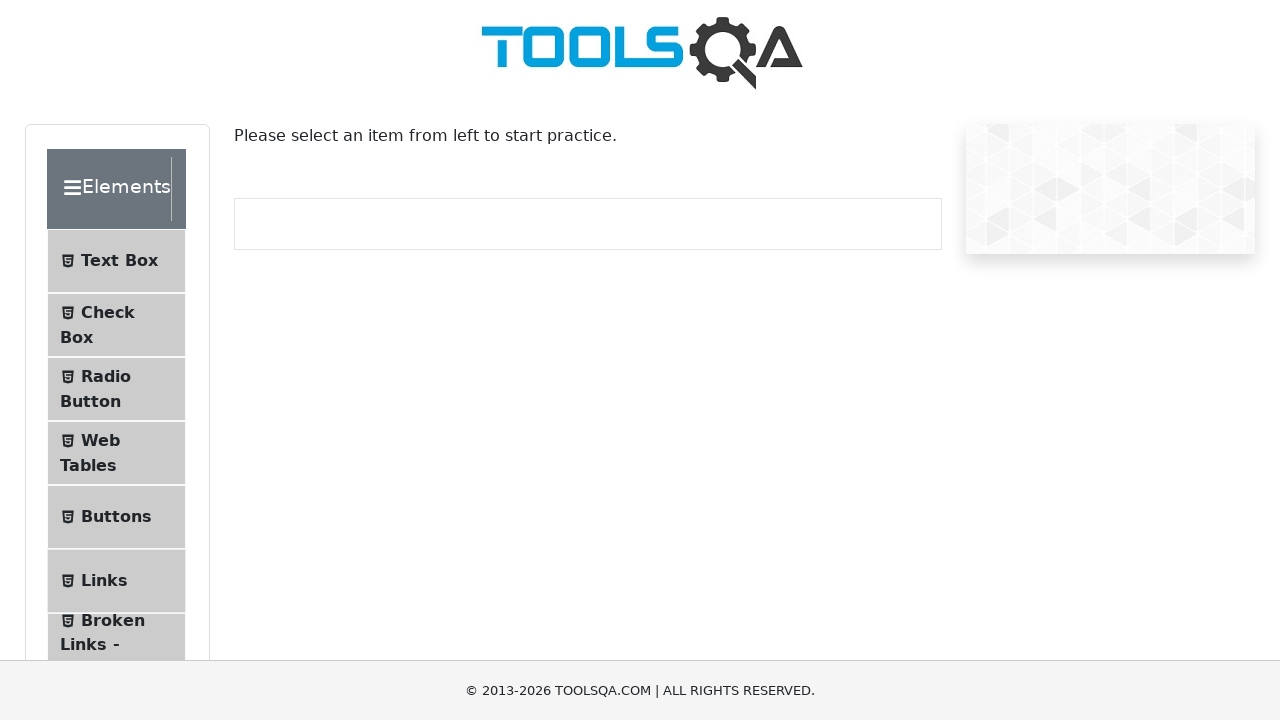

Clicked on Radio Button menu item at (106, 376) on text=Radio Button
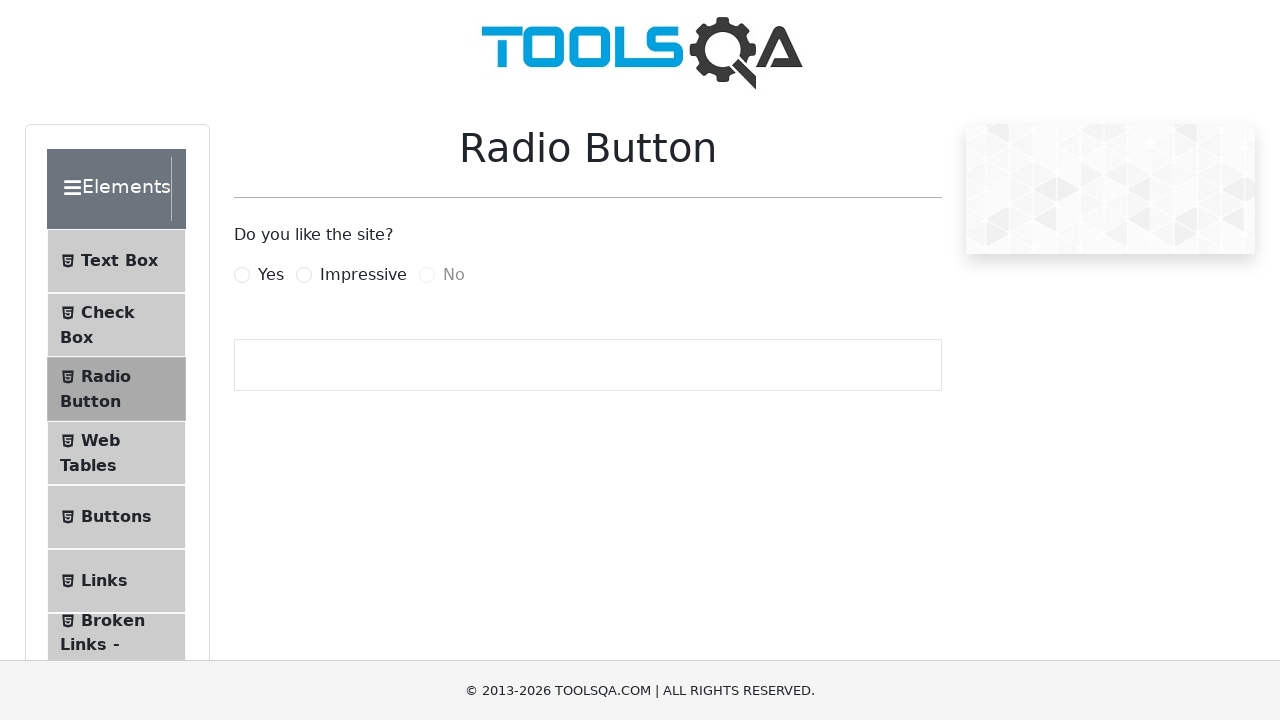

Clicked Yes radio button at (271, 275) on label[for='yesRadio']
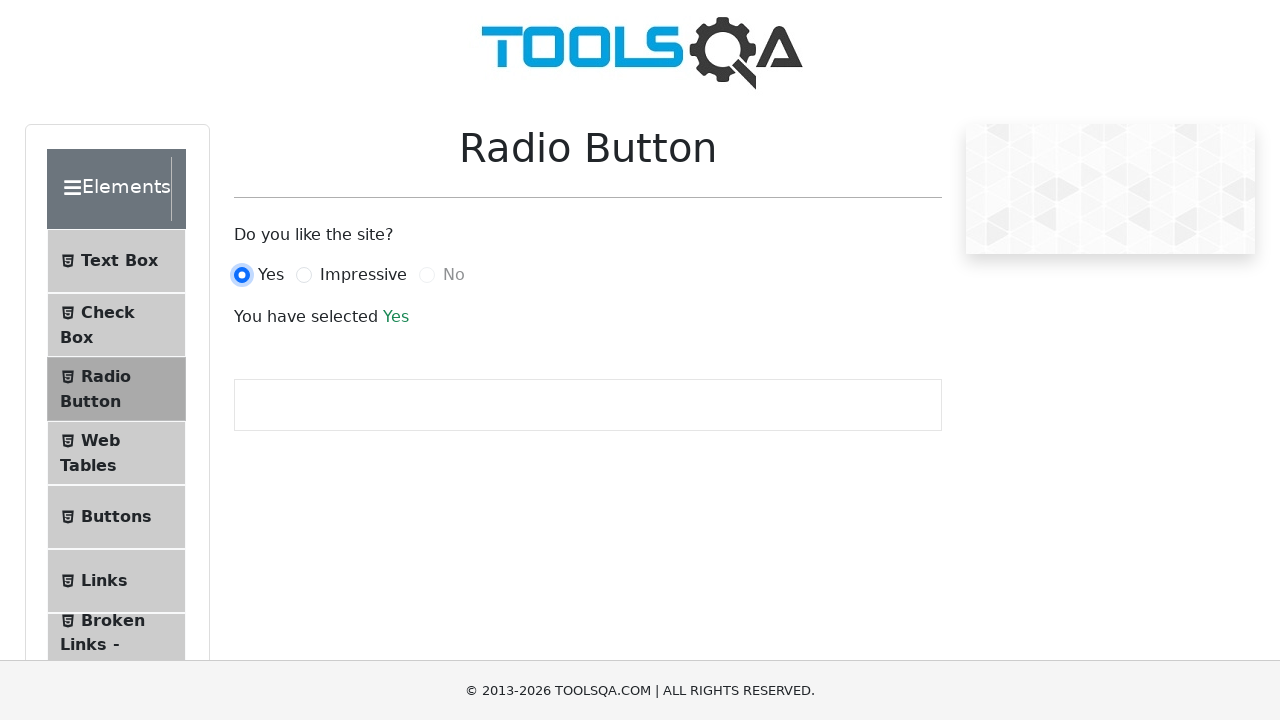

Verified Yes radio button is selected
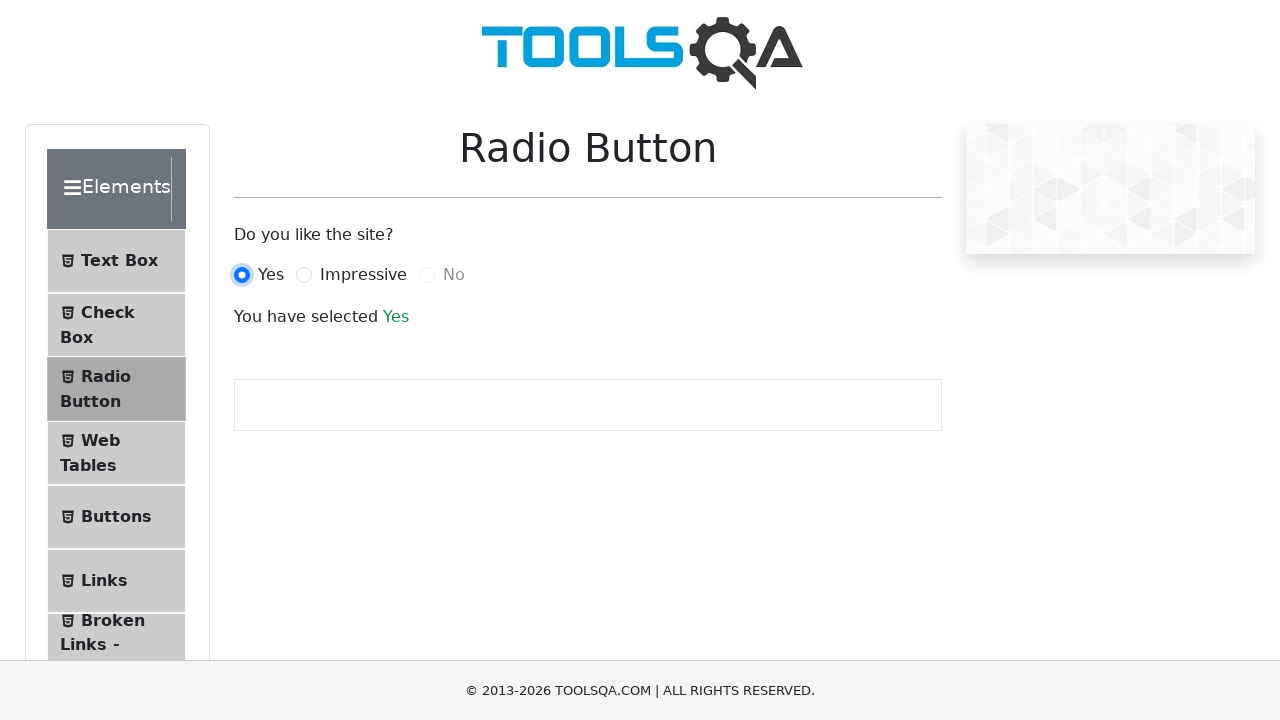

Clicked Impressive radio button at (363, 275) on label[for='impressiveRadio']
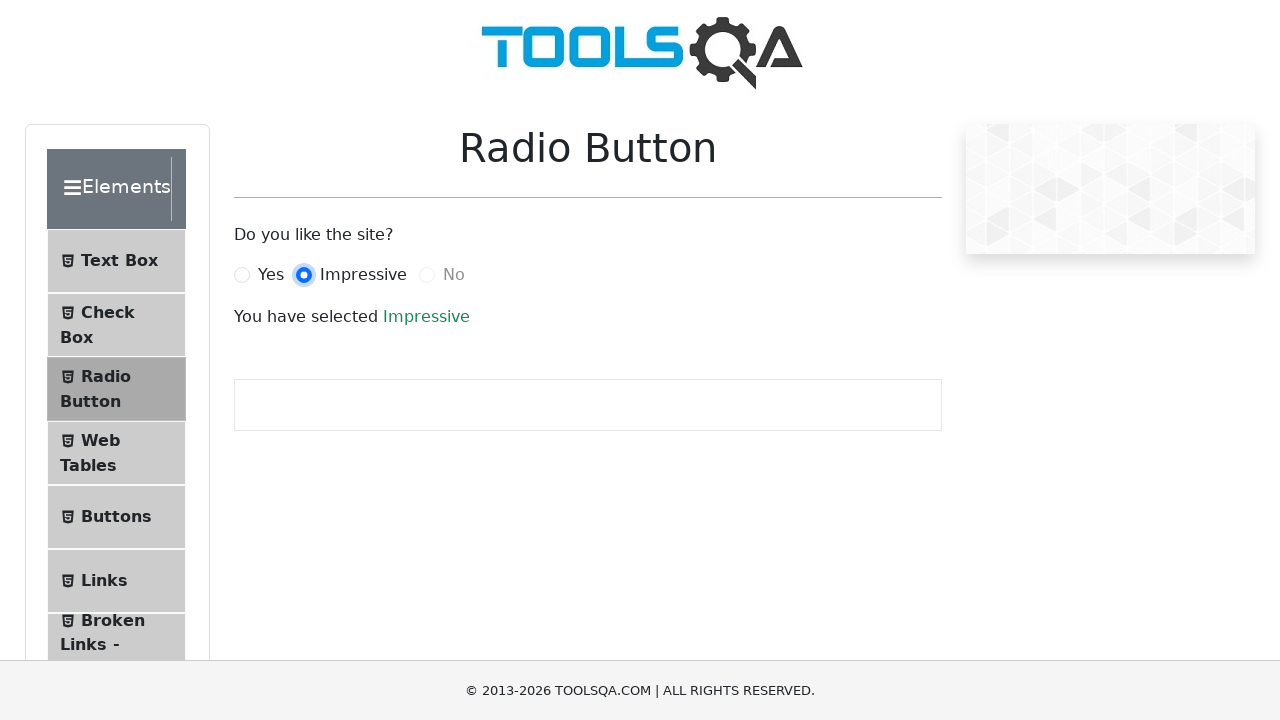

Verified Impressive radio button is selected
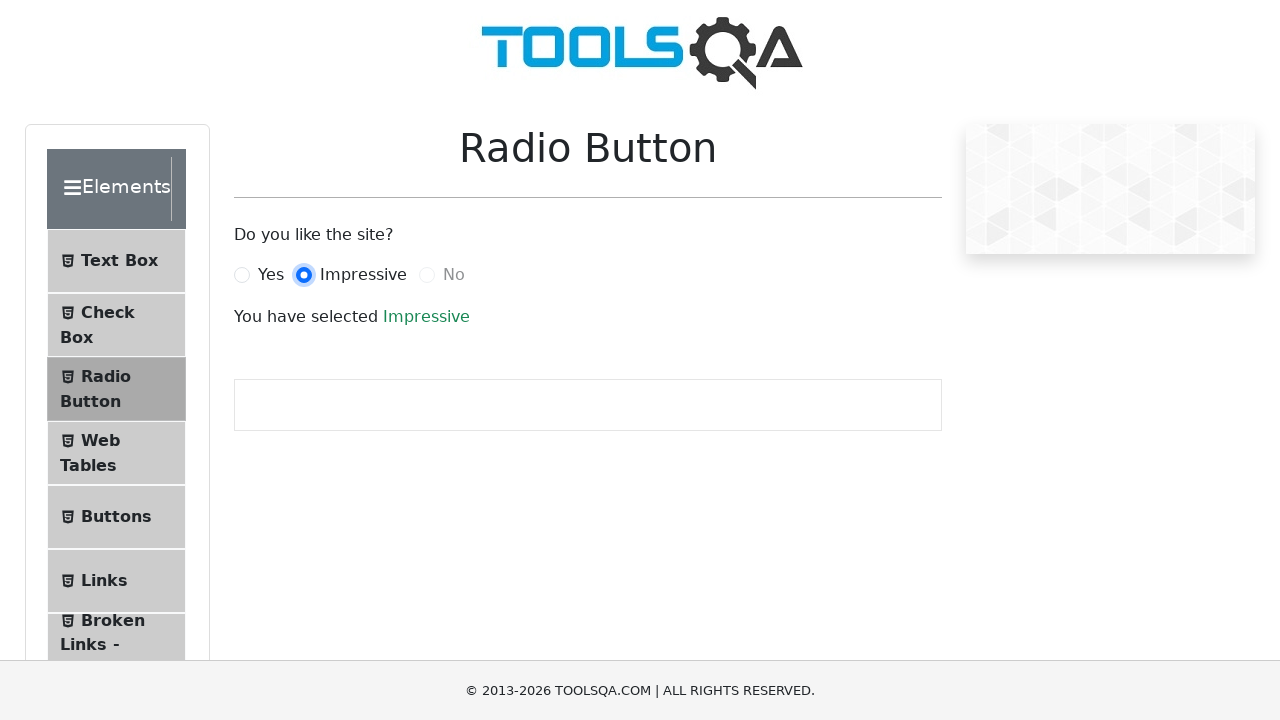

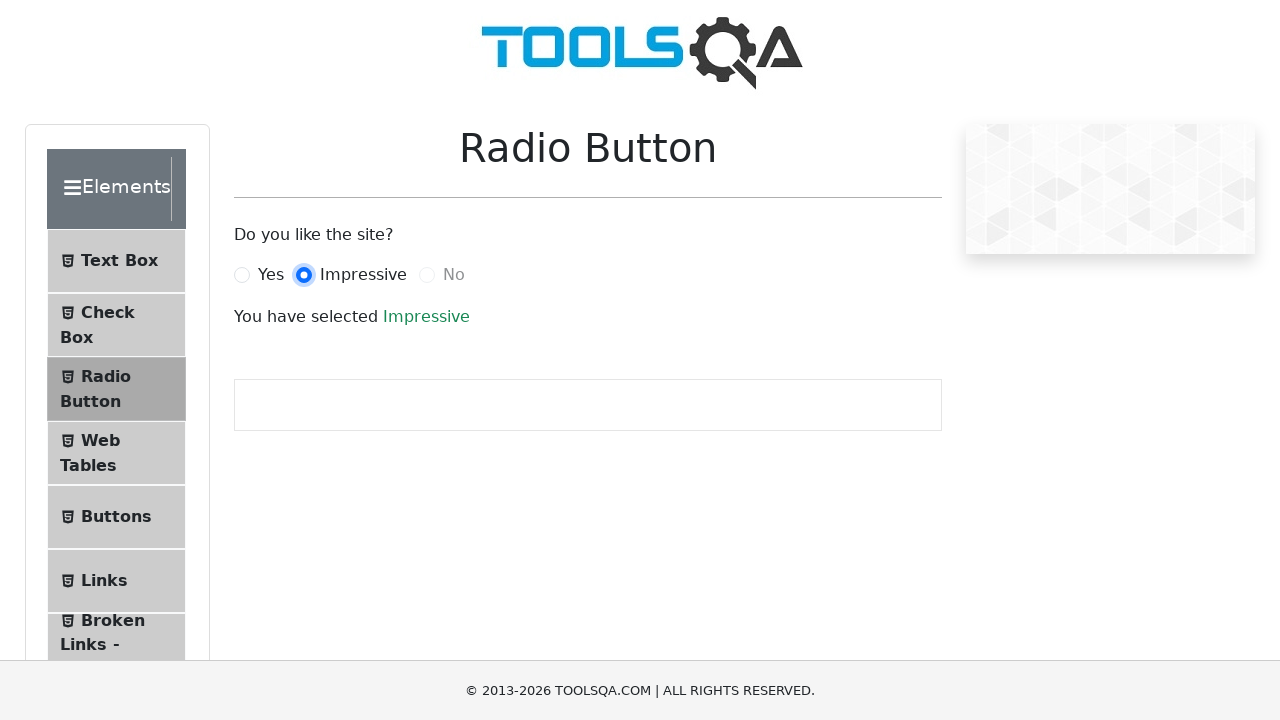